Tests ASOS search functionality by entering "skirt" in the search bar and verifying the search results confirm the search term

Starting URL: https://www.asos.com/us/

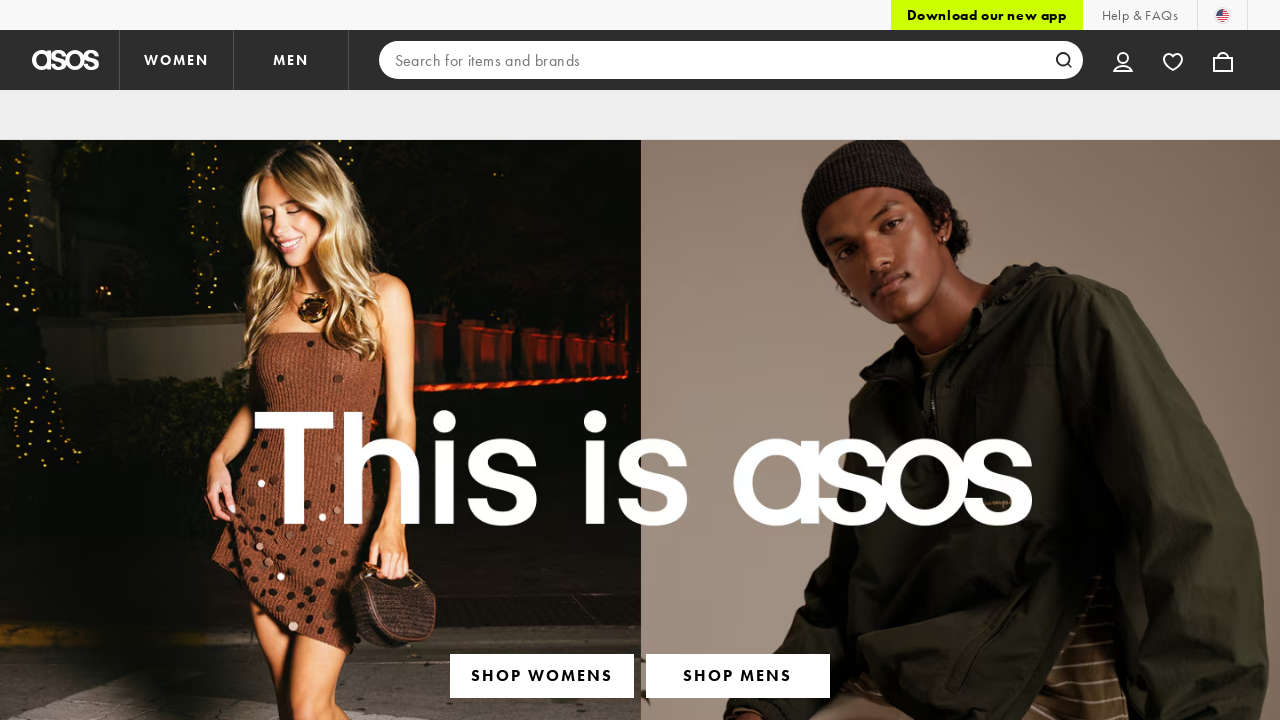

Filled search bar with 'skirt' on input[type='search']
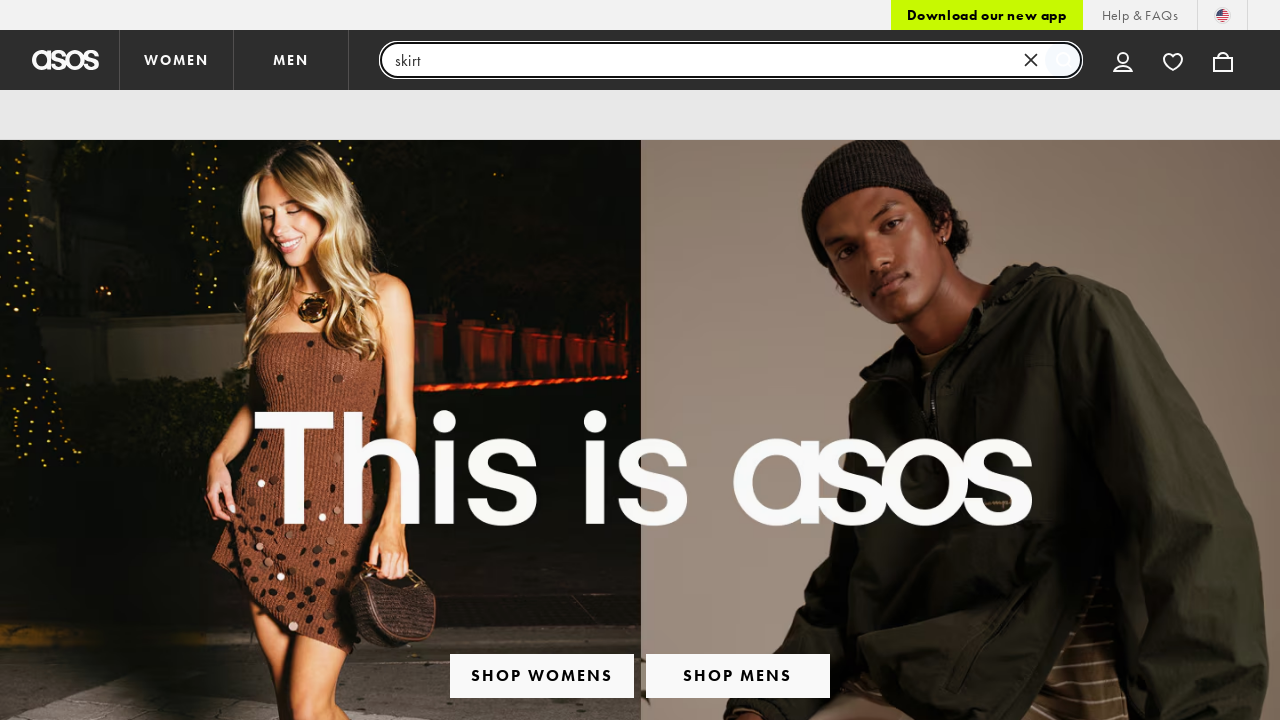

Pressed Enter to submit search on input[type='search']
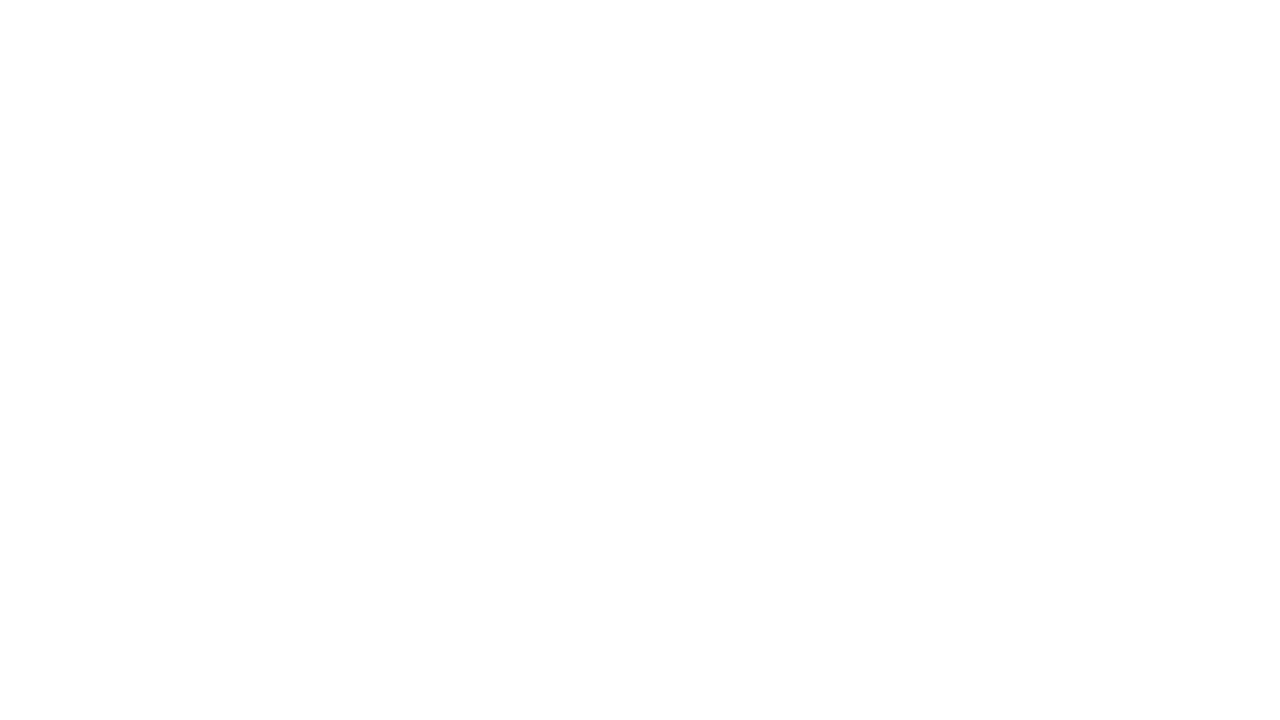

Search results loaded and confirmed search term 'skirt' in results
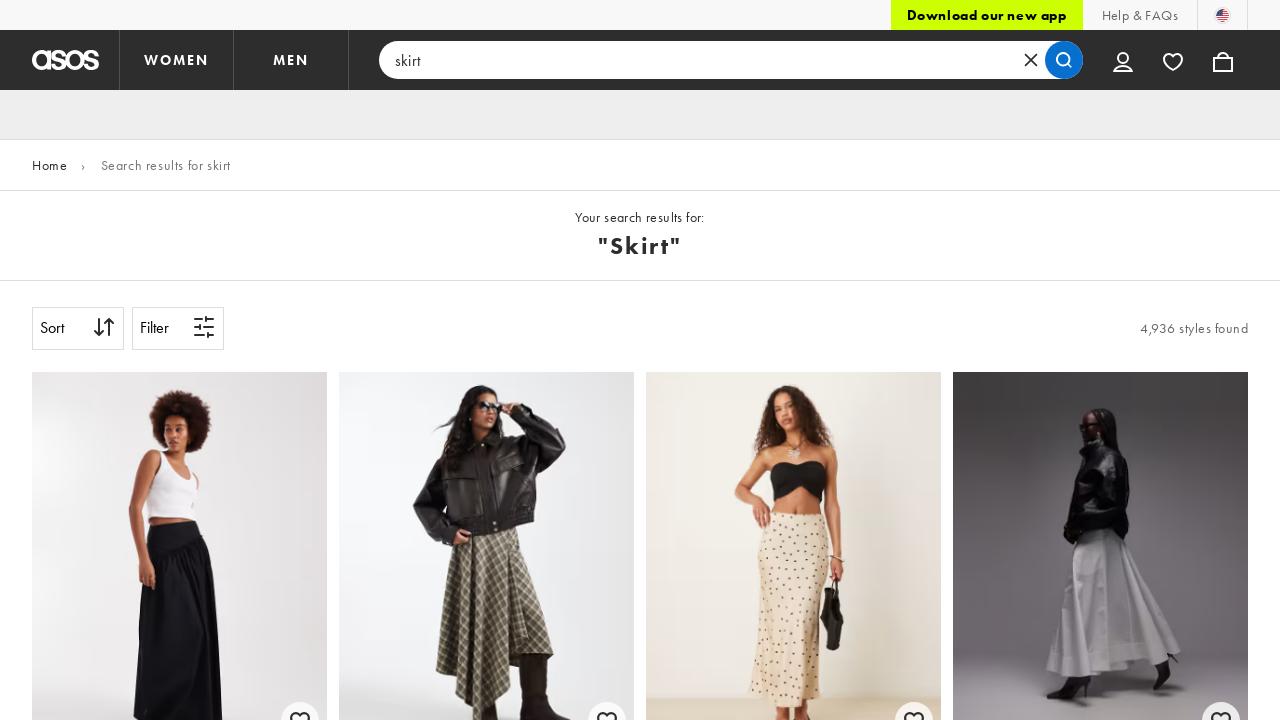

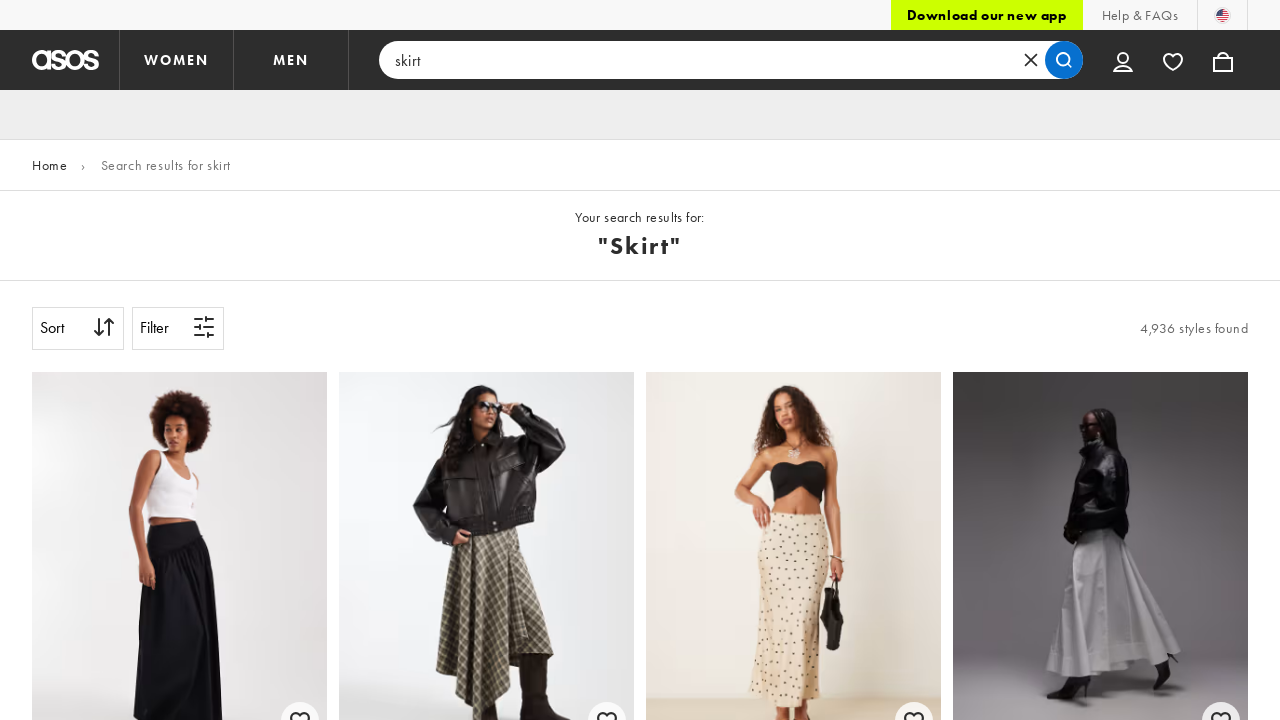